Tests navigation to the forgot password page by clicking the forgot password link and verifying the page title

Starting URL: https://opensource-demo.orangehrmlive.com/

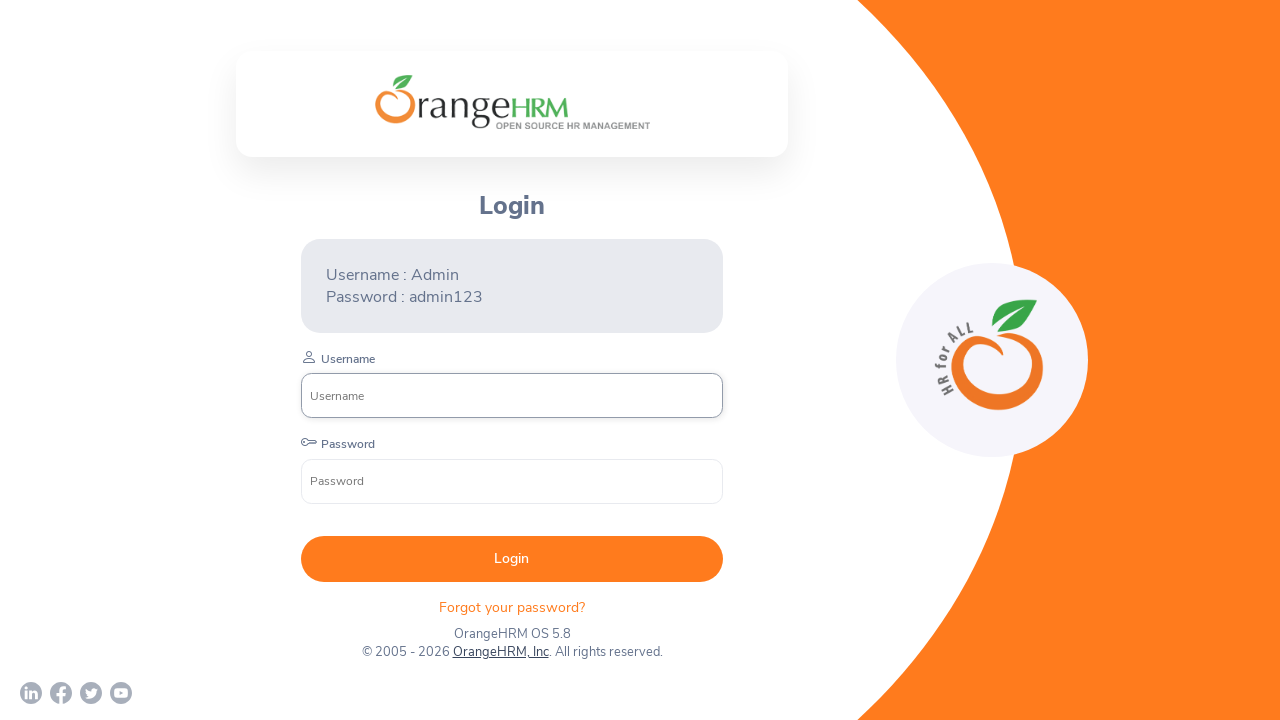

Clicked on the forgot password link at (512, 607) on xpath=//p[@class='oxd-text oxd-text--p orangehrm-login-forgot-header']
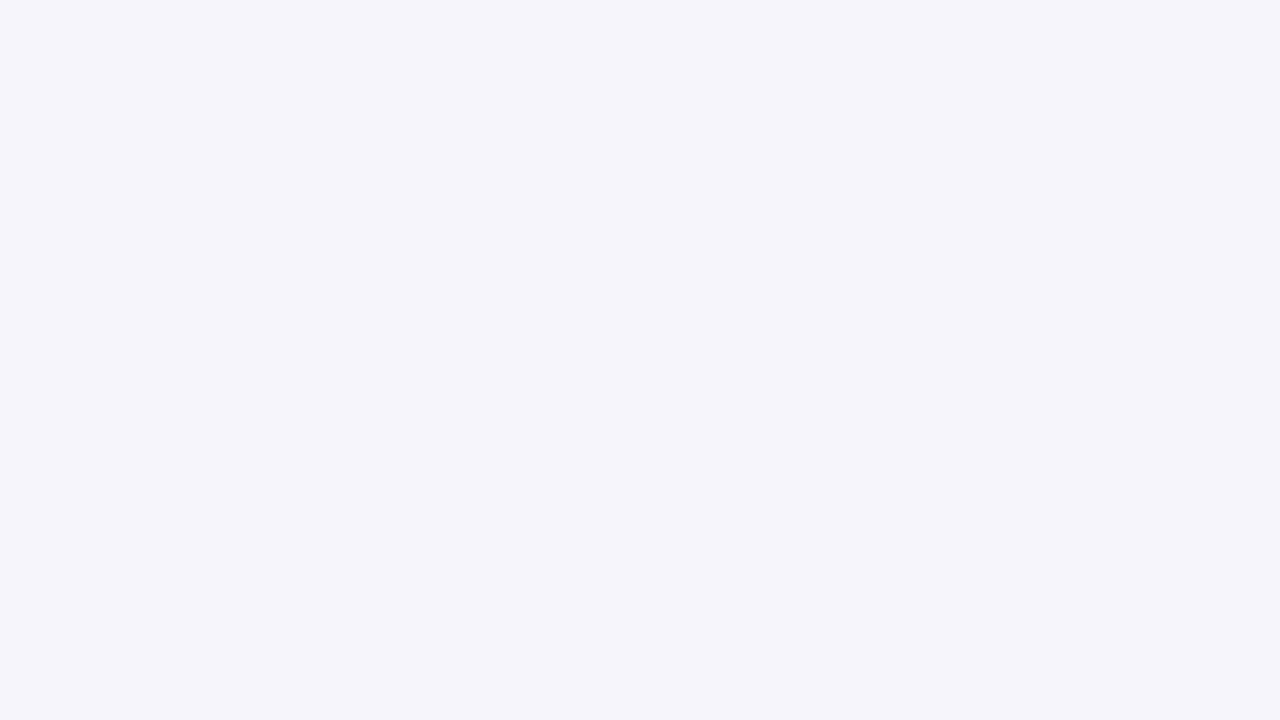

Reset Password page loaded and heading element appeared
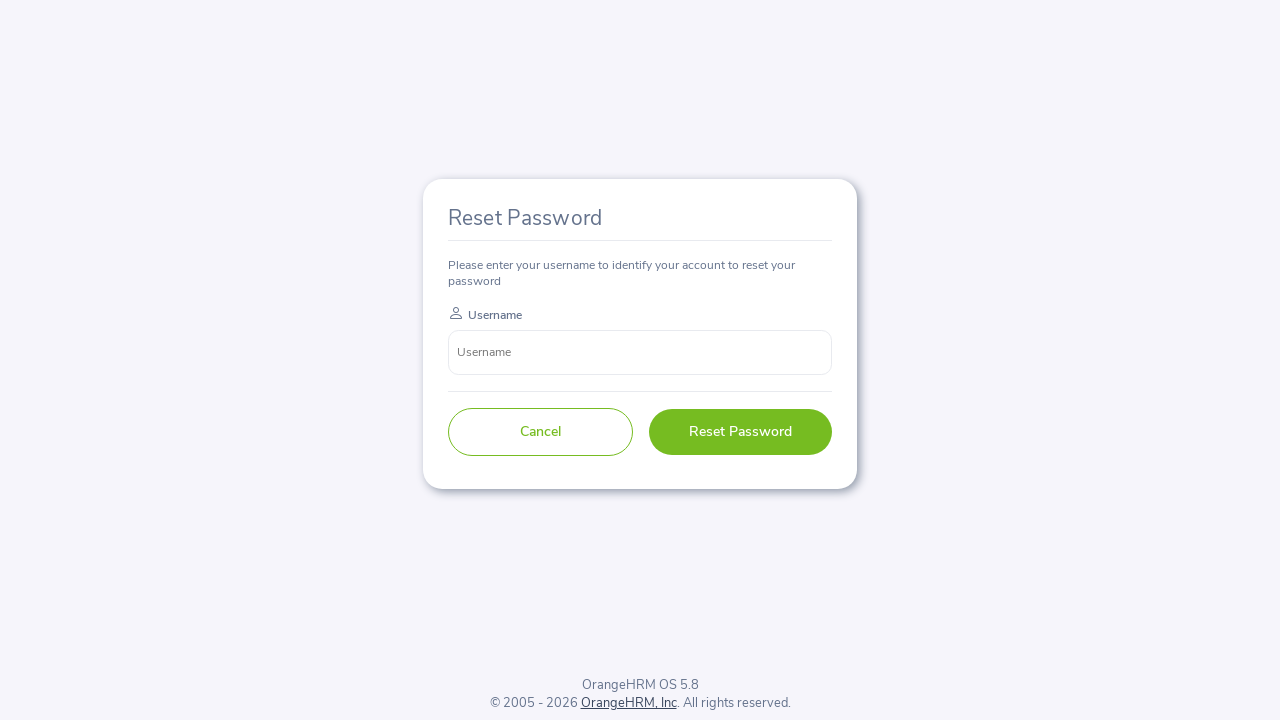

Verified page title is 'Reset Password'
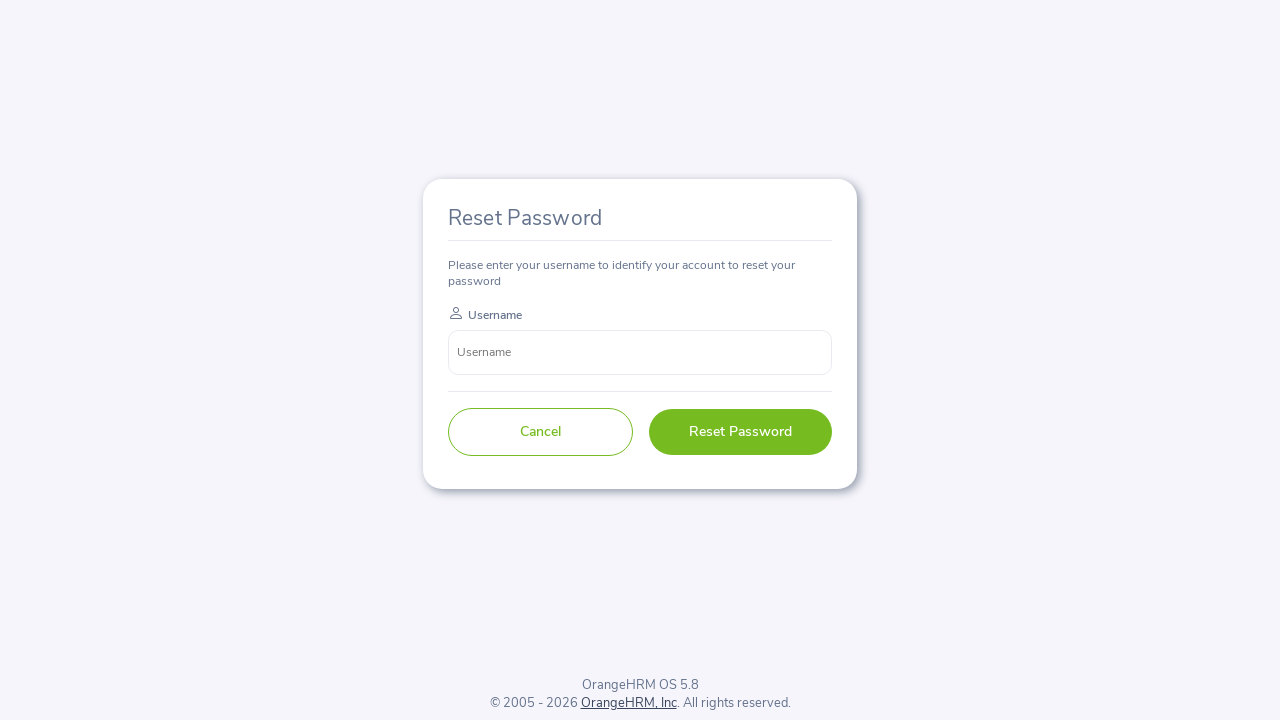

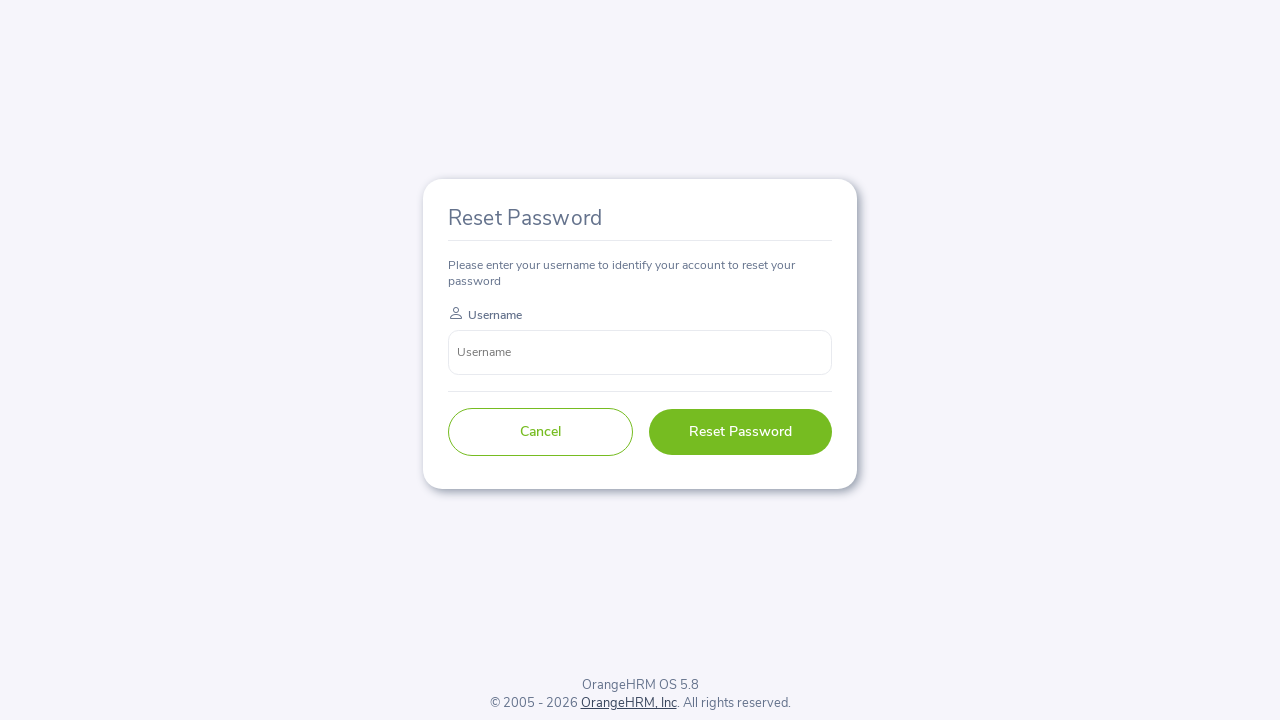